Tests the search box functionality on a bookstore website by entering text, verifying the clear button appears, and clearing the search

Starting URL: https://automationbookstore.dev/

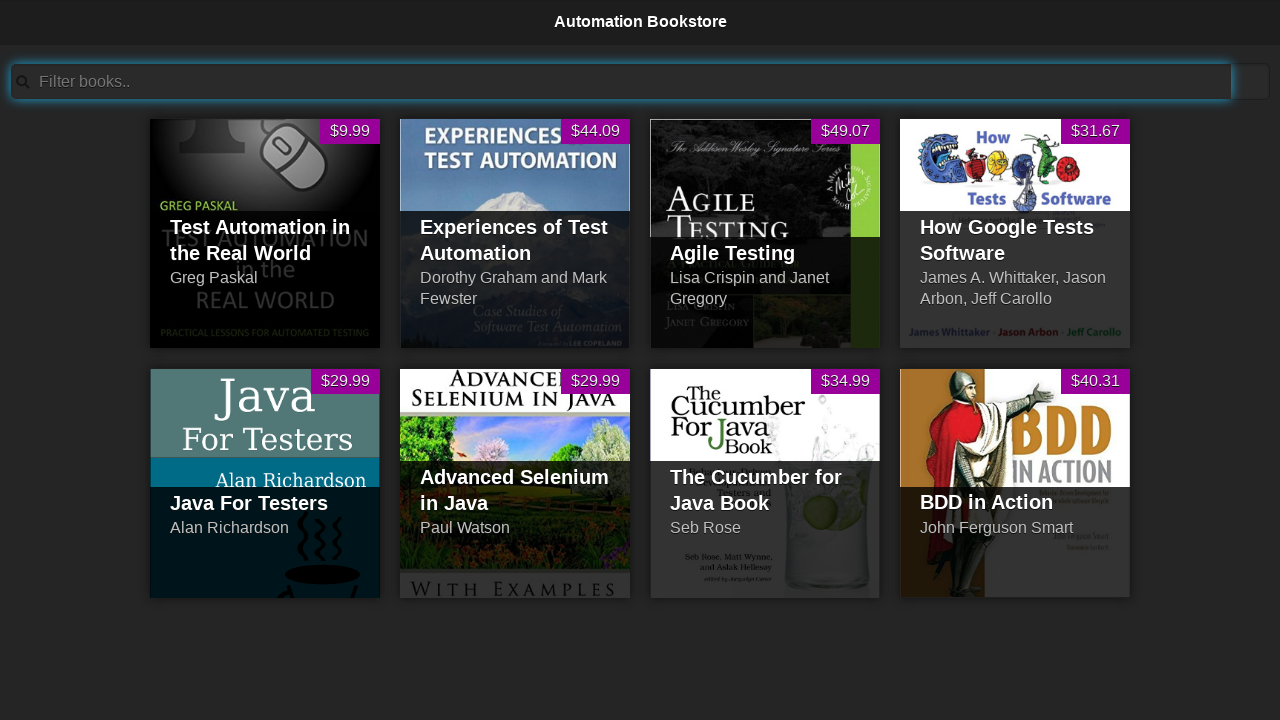

Clicked on the search box at (621, 82) on #searchBar
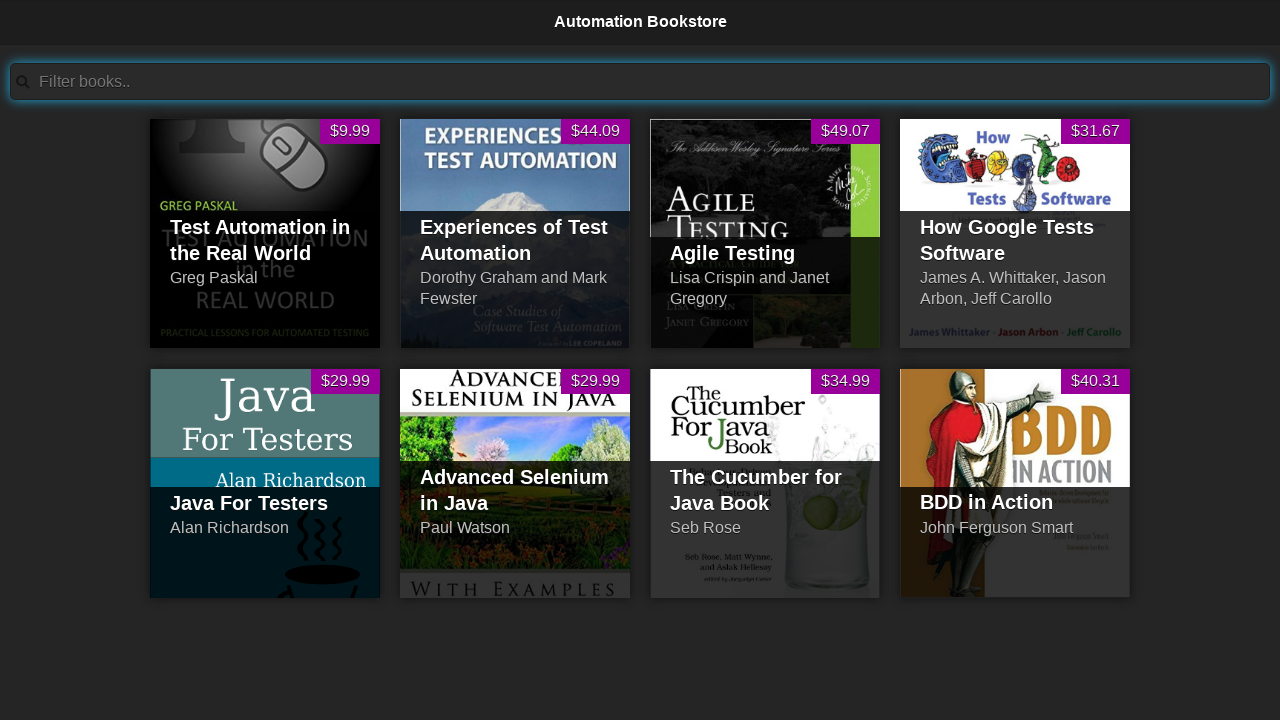

Entered 'hello' into the search box on #searchBar
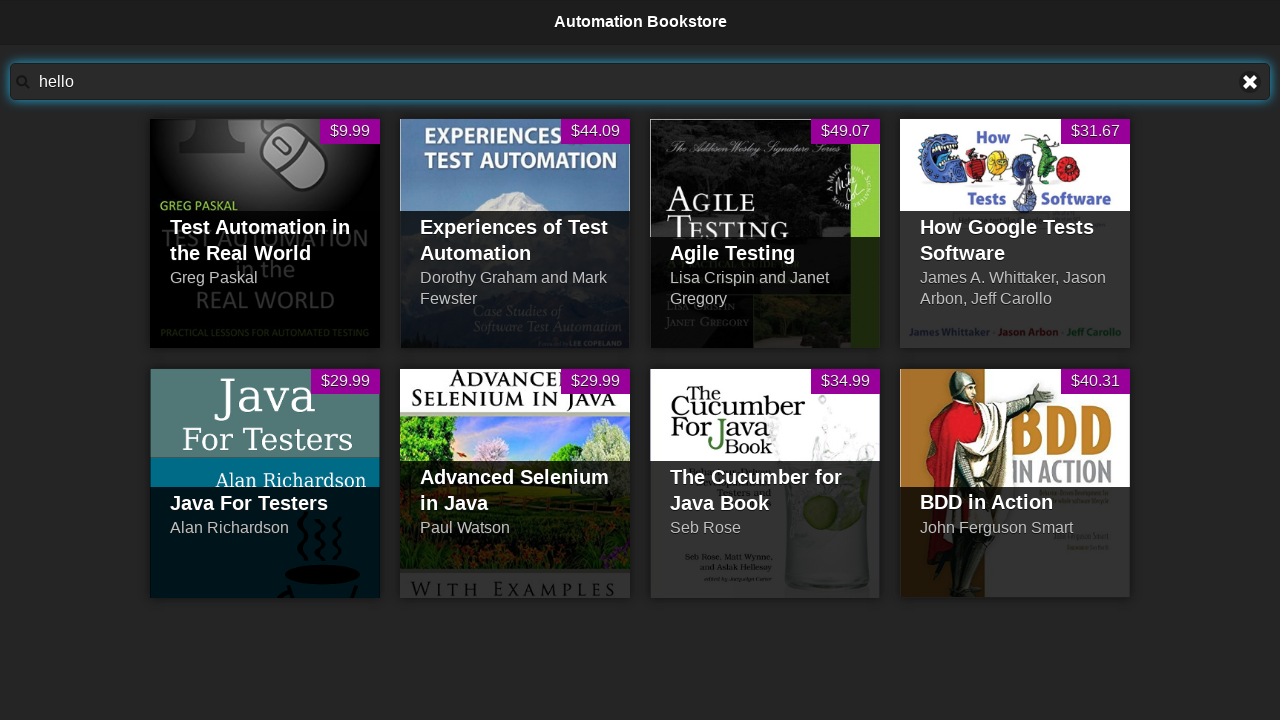

Located the clear text link
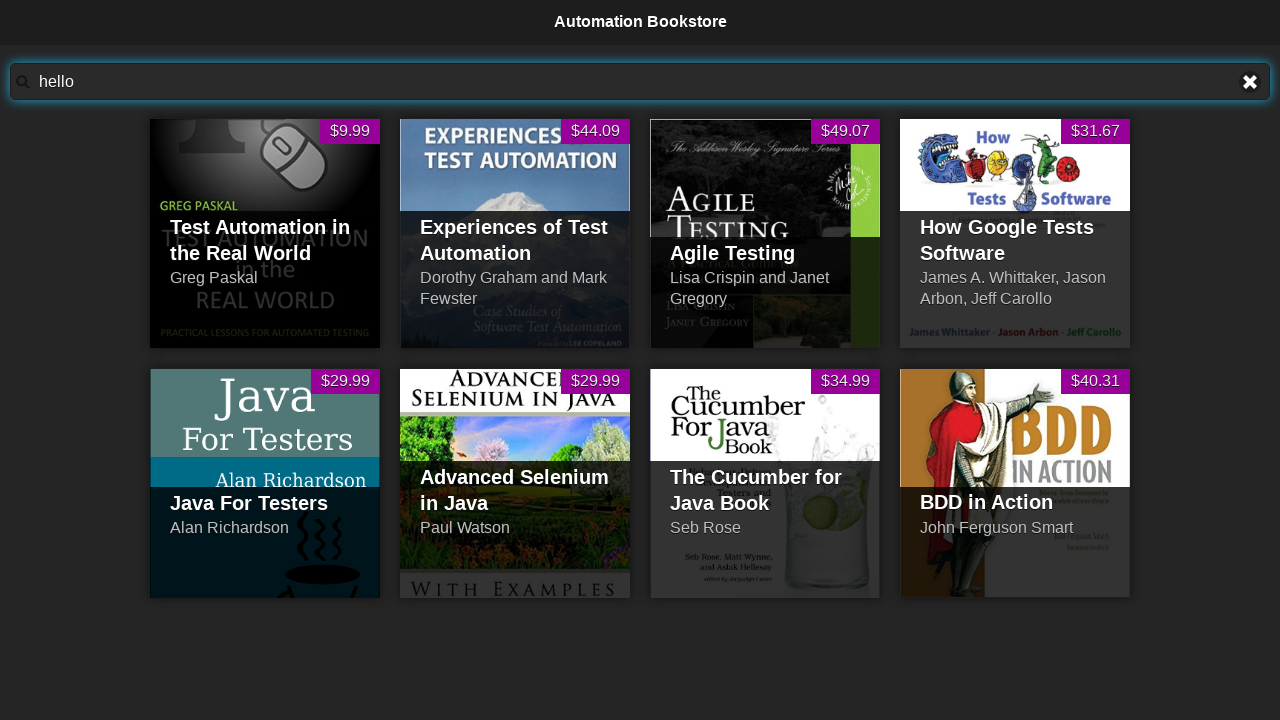

Verified clear text link is visible
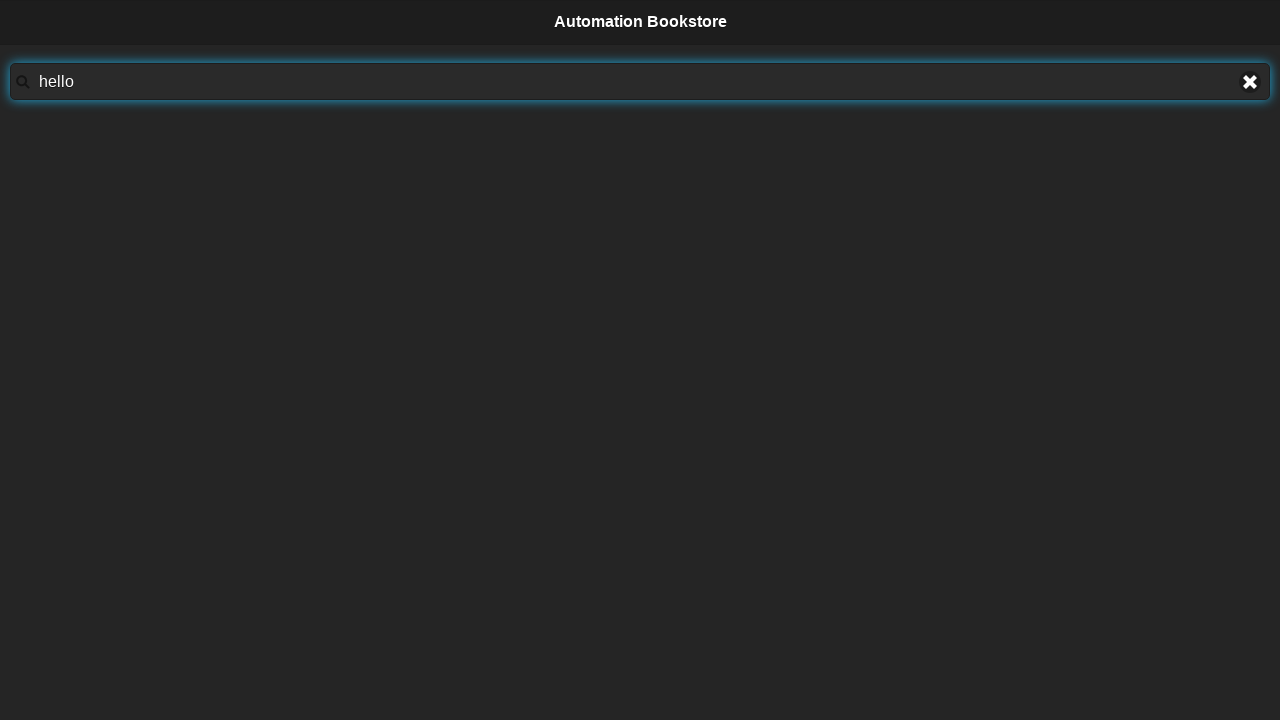

Clicked the clear text link to clear the search box at (1250, 82) on a:has-text('Clear text')
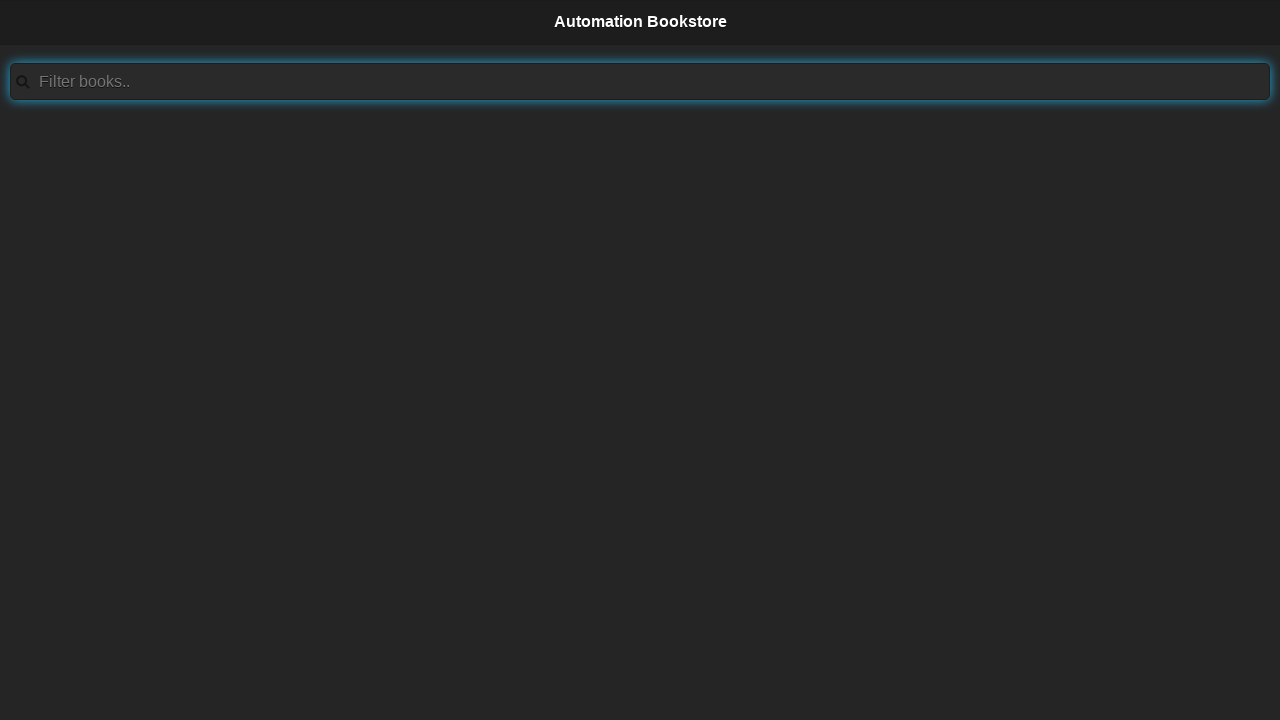

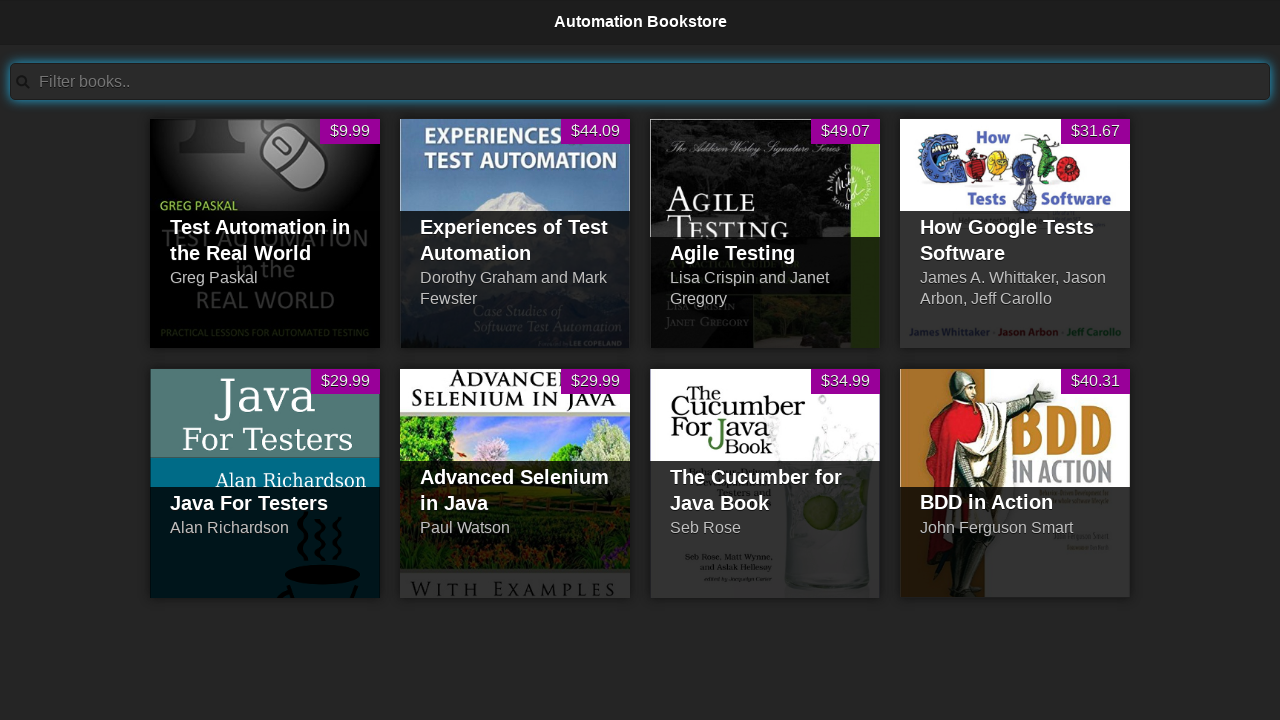